Tests multiple browser window handling by clicking buttons to open new windows, switching to child windows, performing actions based on window title (clicking Downloads on Selenium page or clicking an image on another page), and closing child windows.

Starting URL: https://demo.automationtesting.in/Windows.html

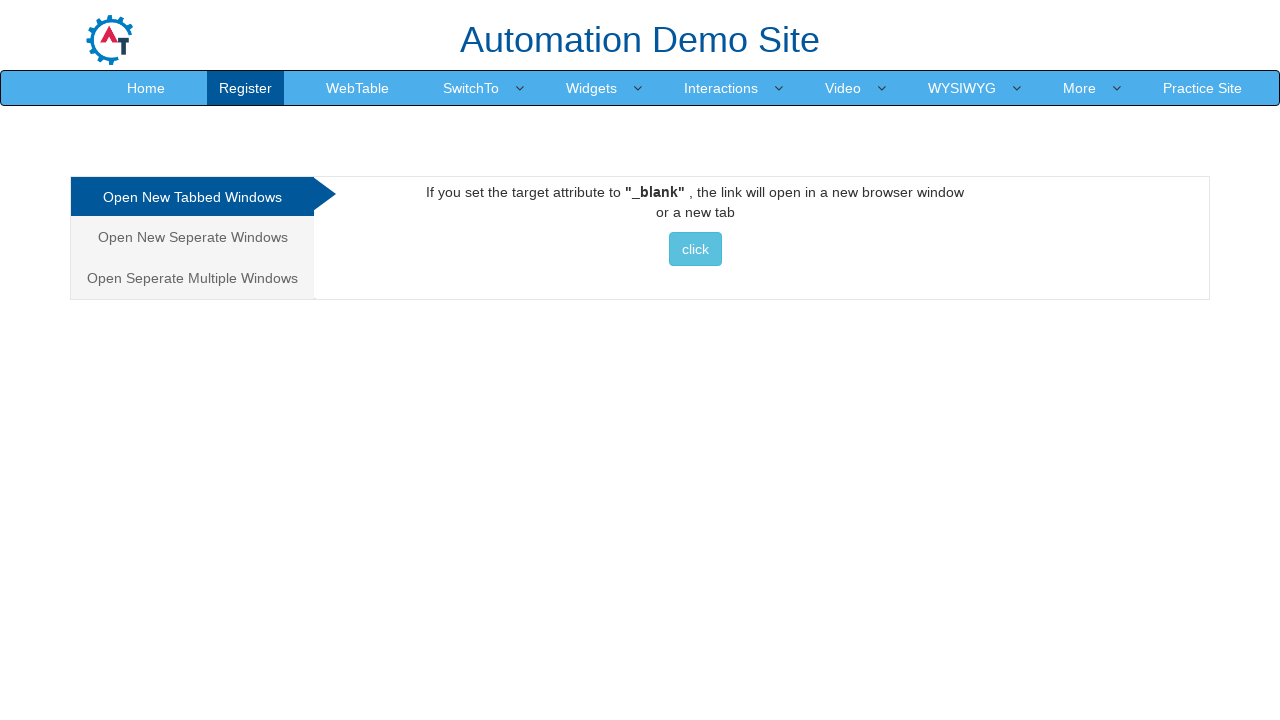

Clicked on multiple windows tab/link at (192, 278) on xpath=/html/body/div[1]/div/div/div/div[1]/ul/li[3]/a
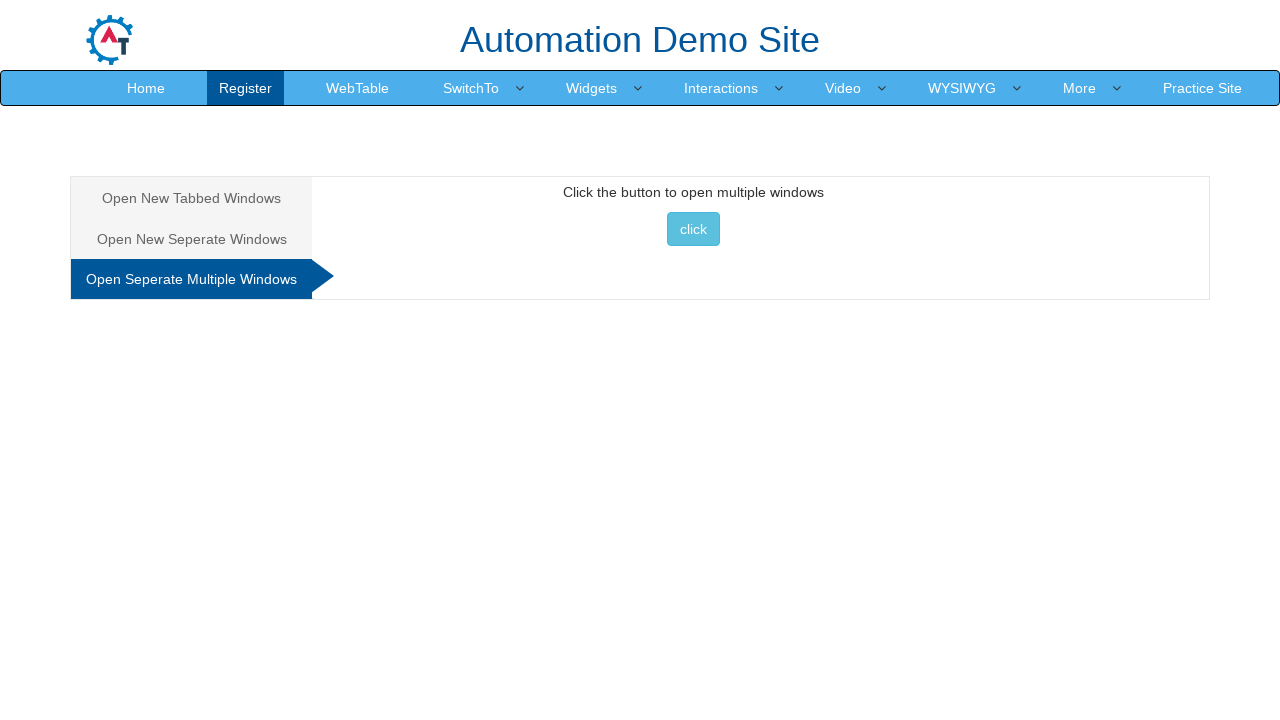

Clicked button to open multiple windows at (693, 229) on #Multiple button
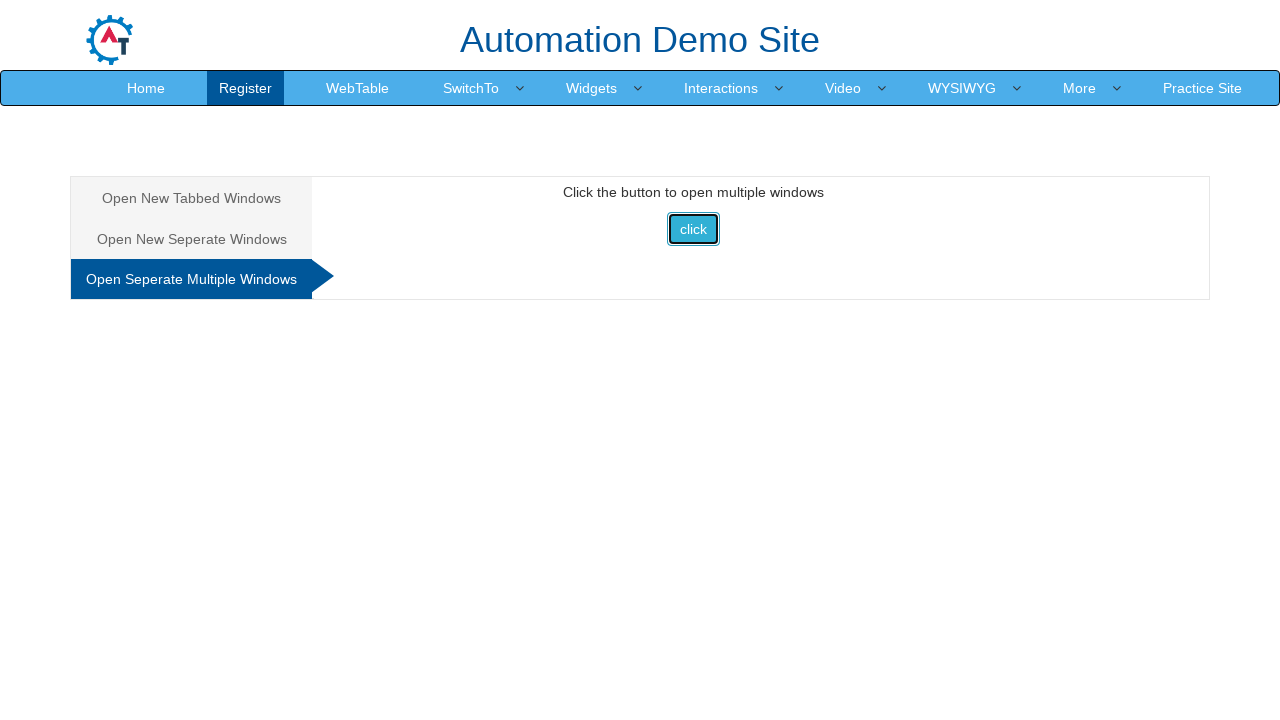

Waited for new windows to open
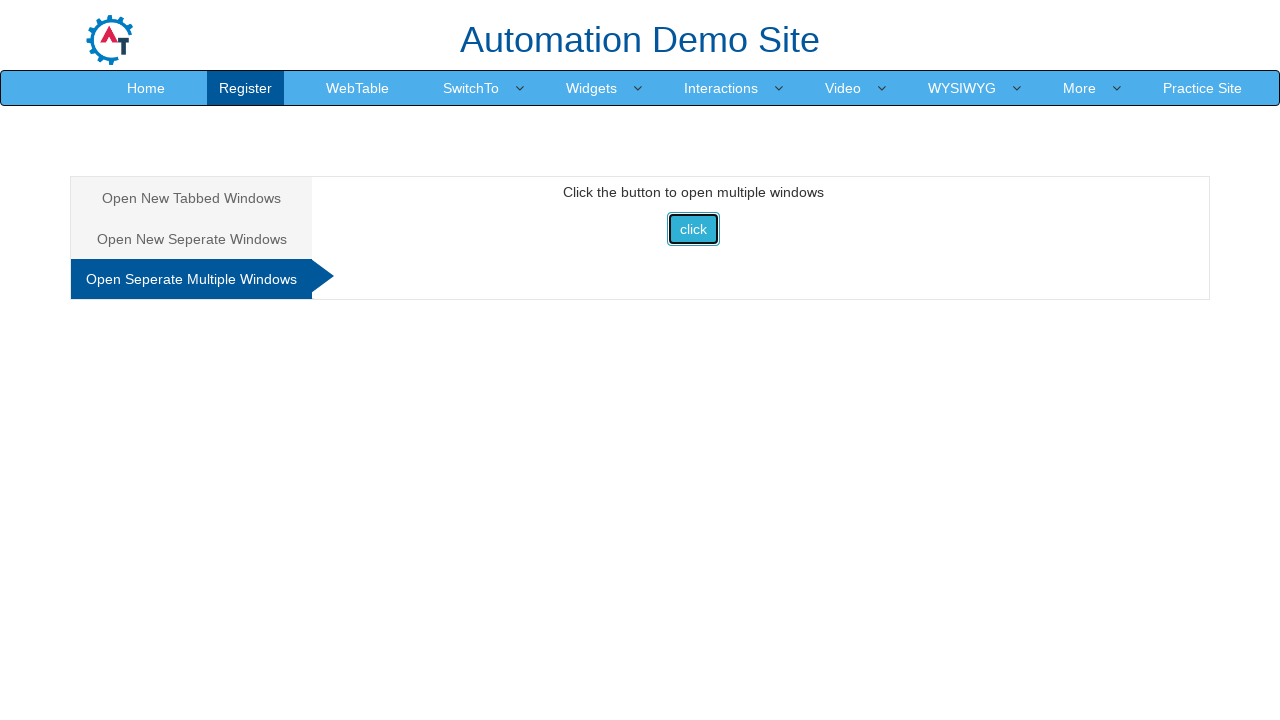

Retrieved all open pages/windows from context
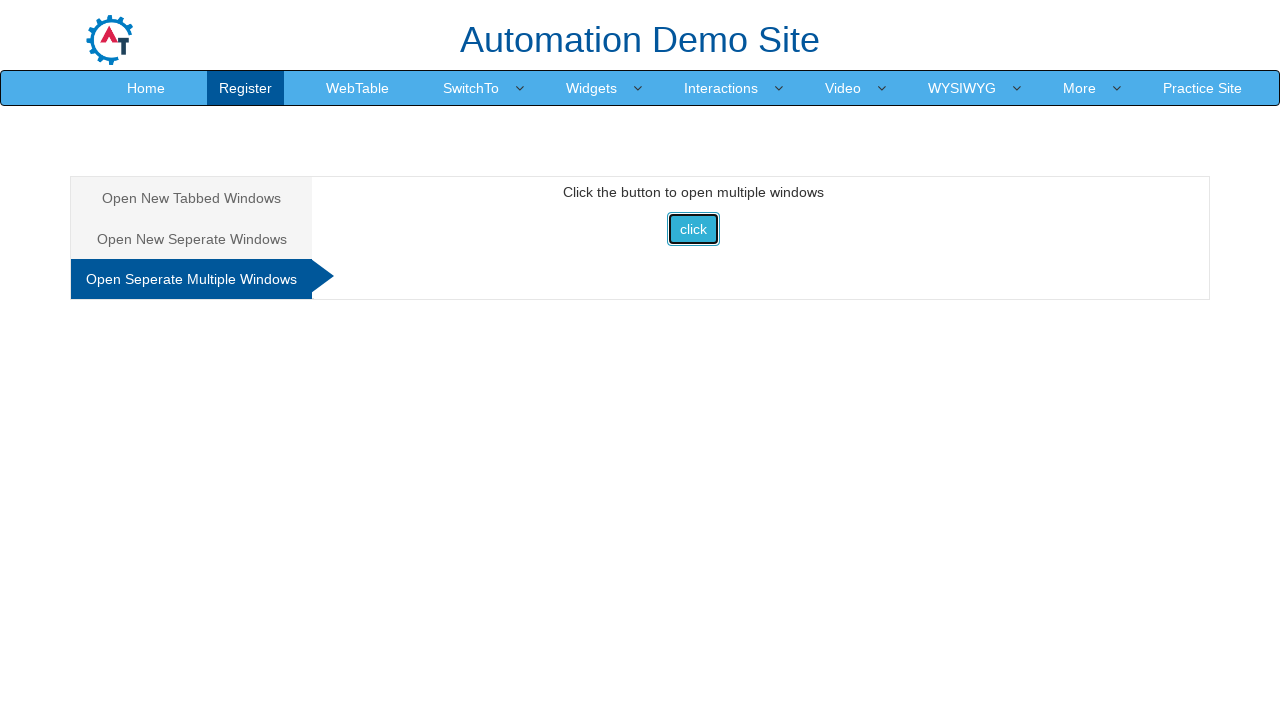

Brought child window to front
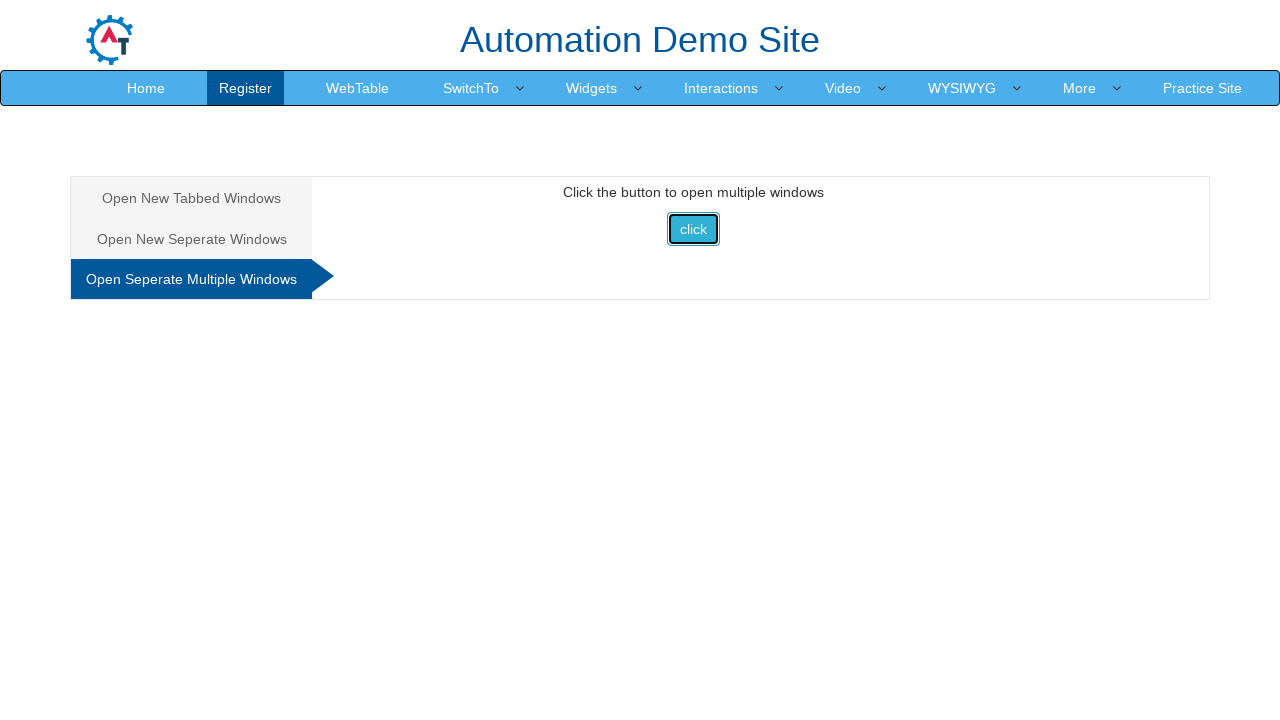

Child window DOM content loaded
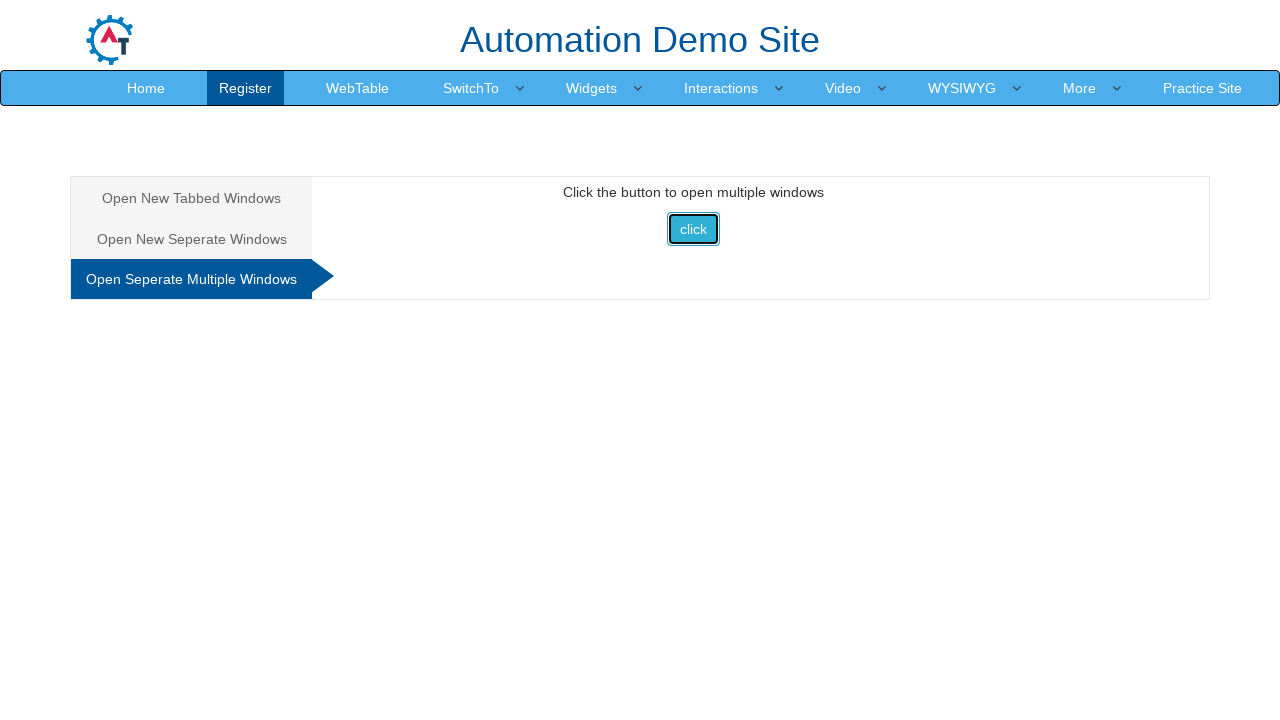

Retrieved child window title: Selenium
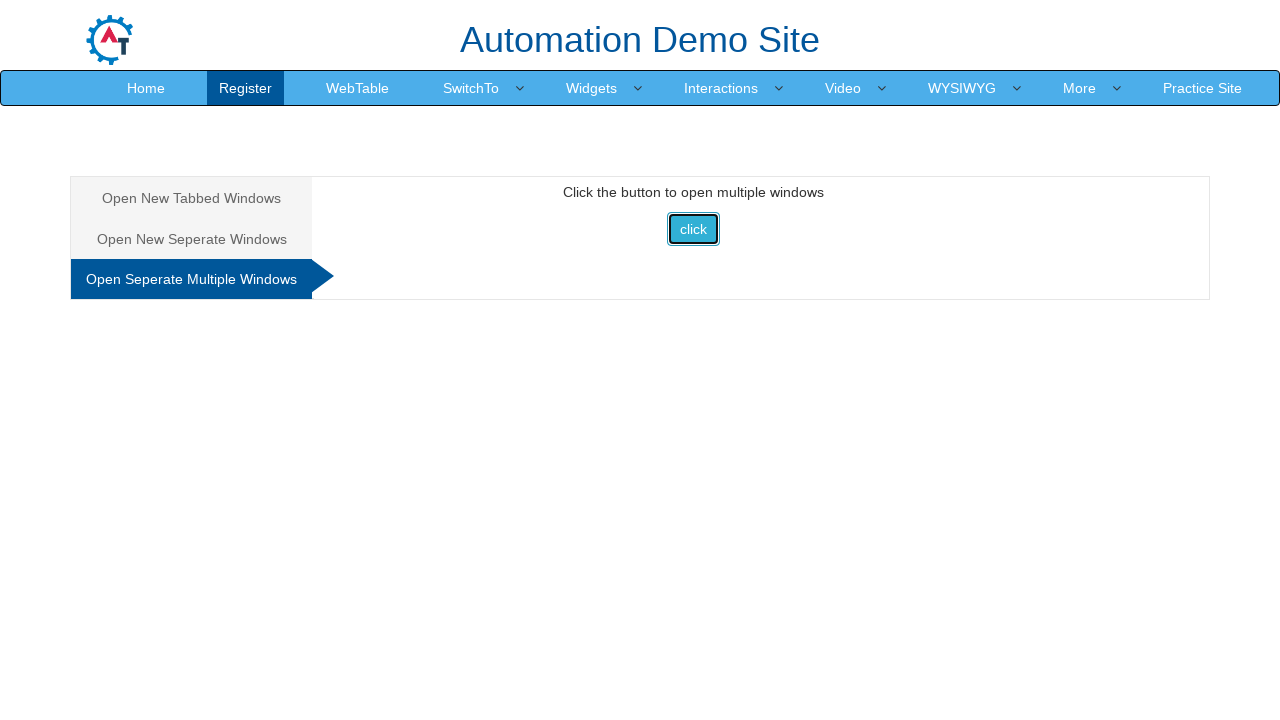

Clicked Downloads link on Selenium page at (552, 32) on text=Downloads
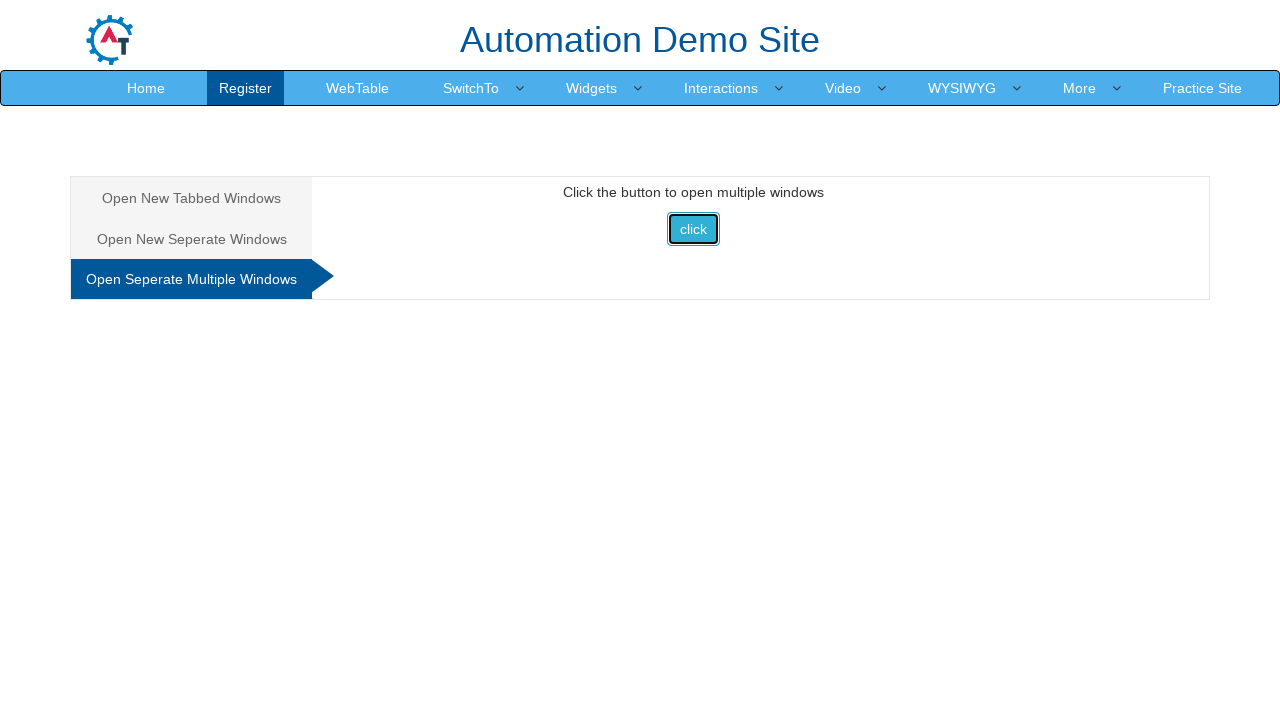

Waited for Downloads page to load
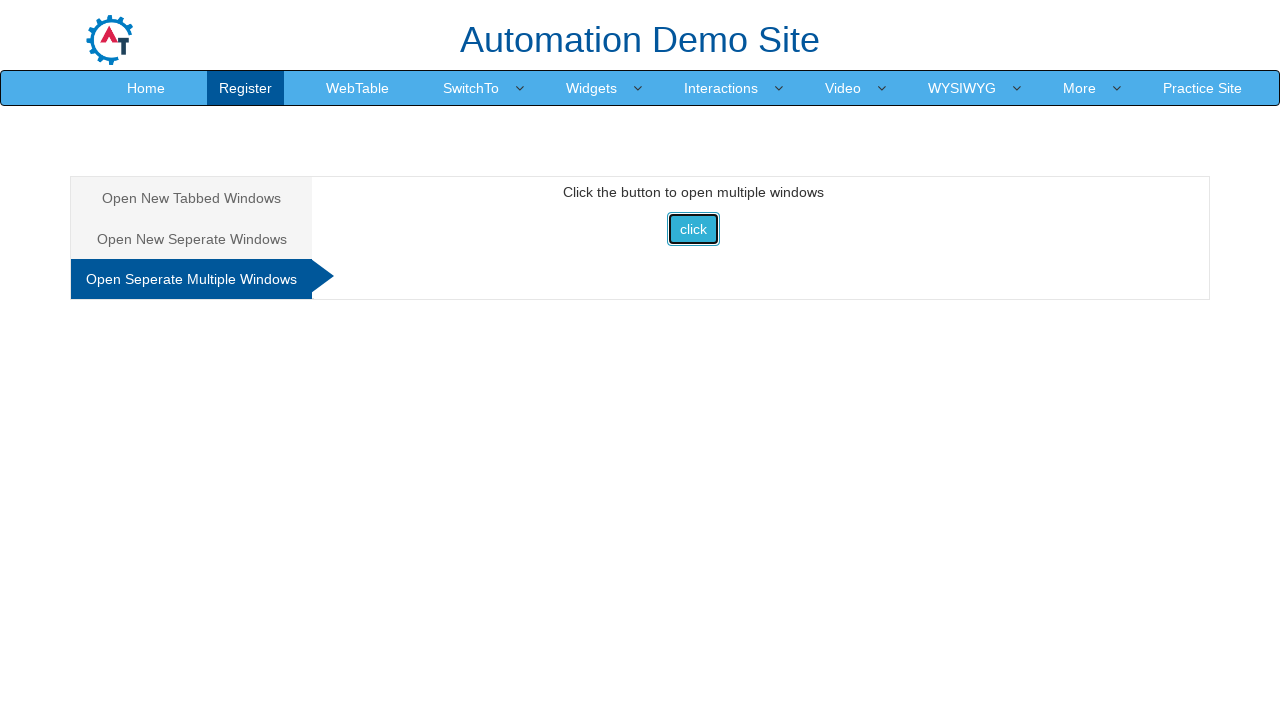

Closed Selenium child window
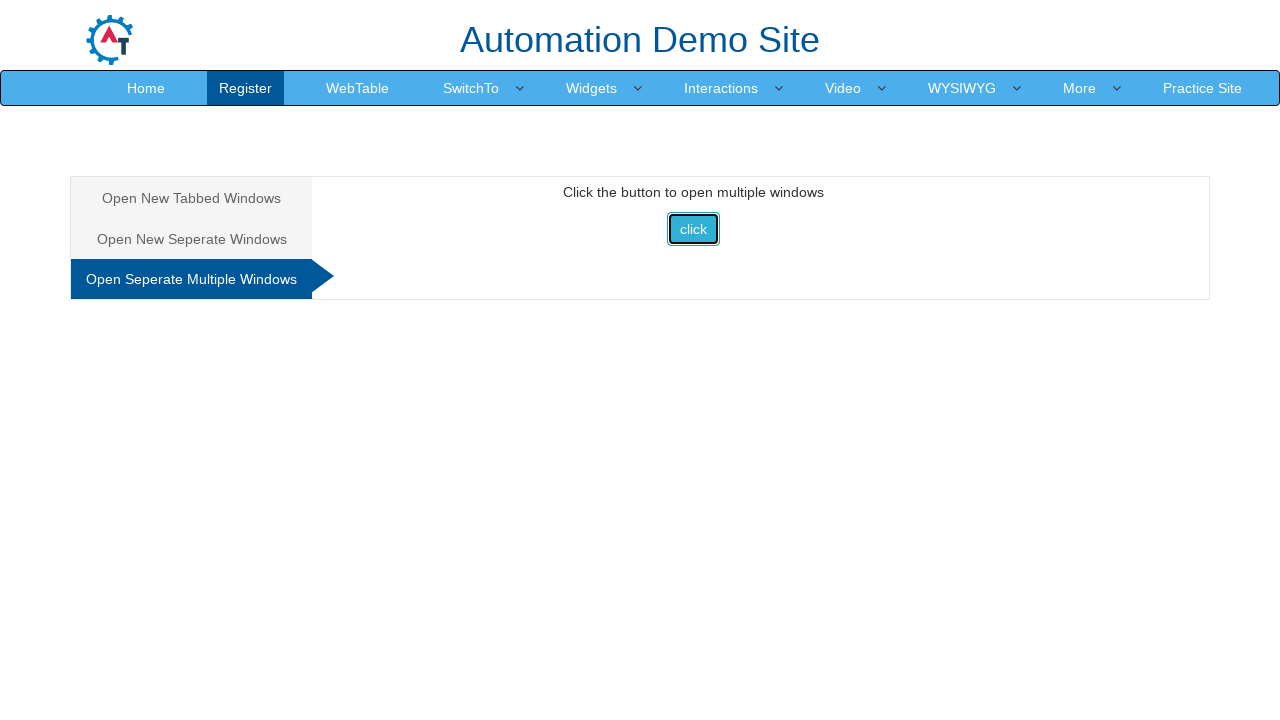

Brought child window to front
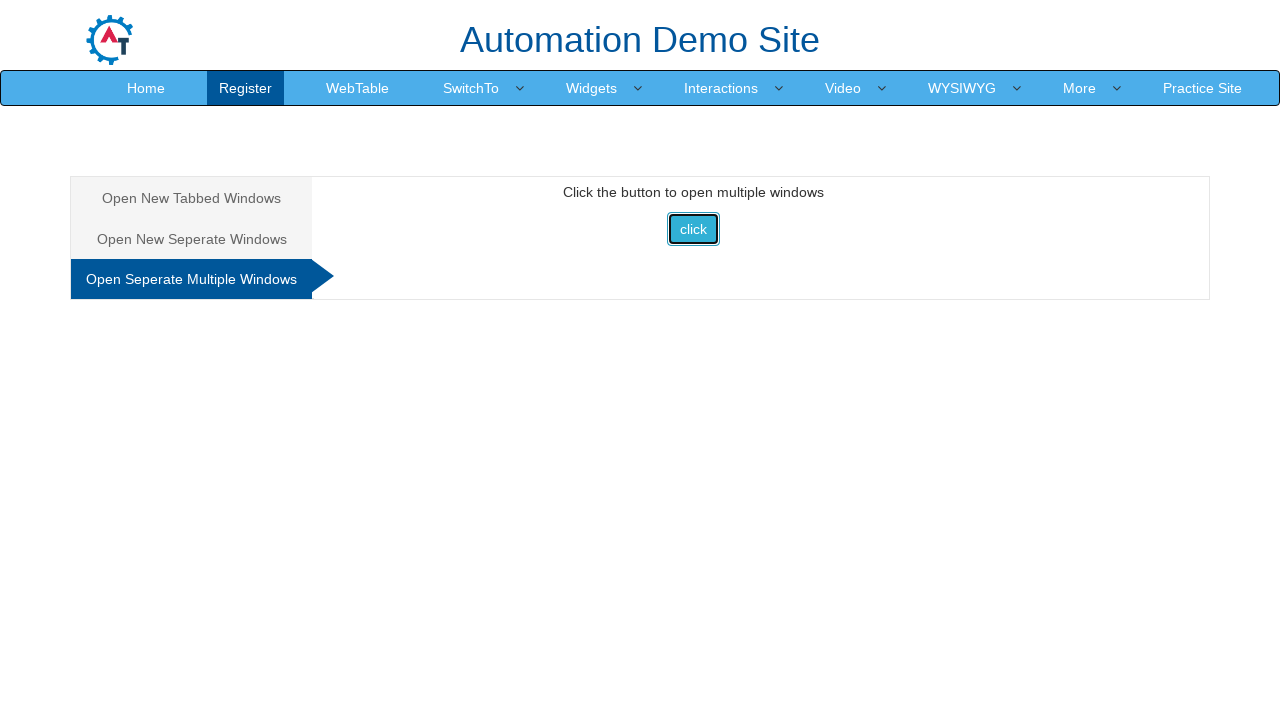

Child window DOM content loaded
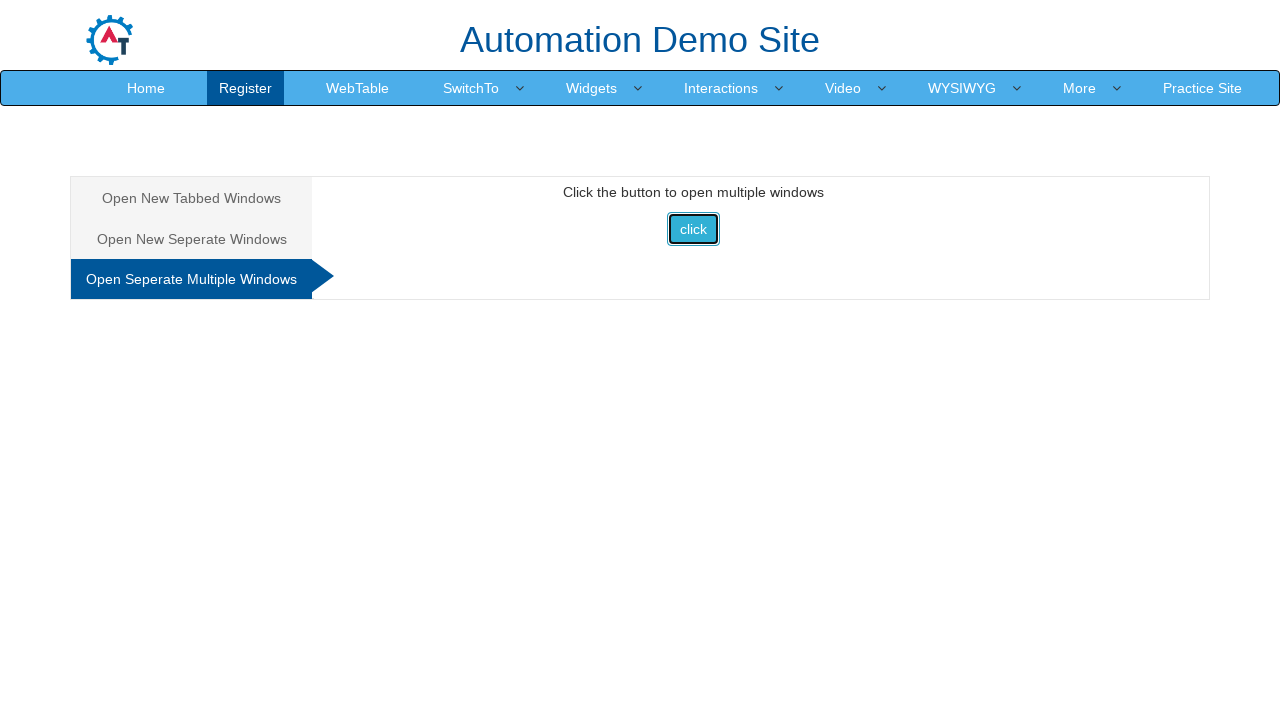

Retrieved child window title: Index
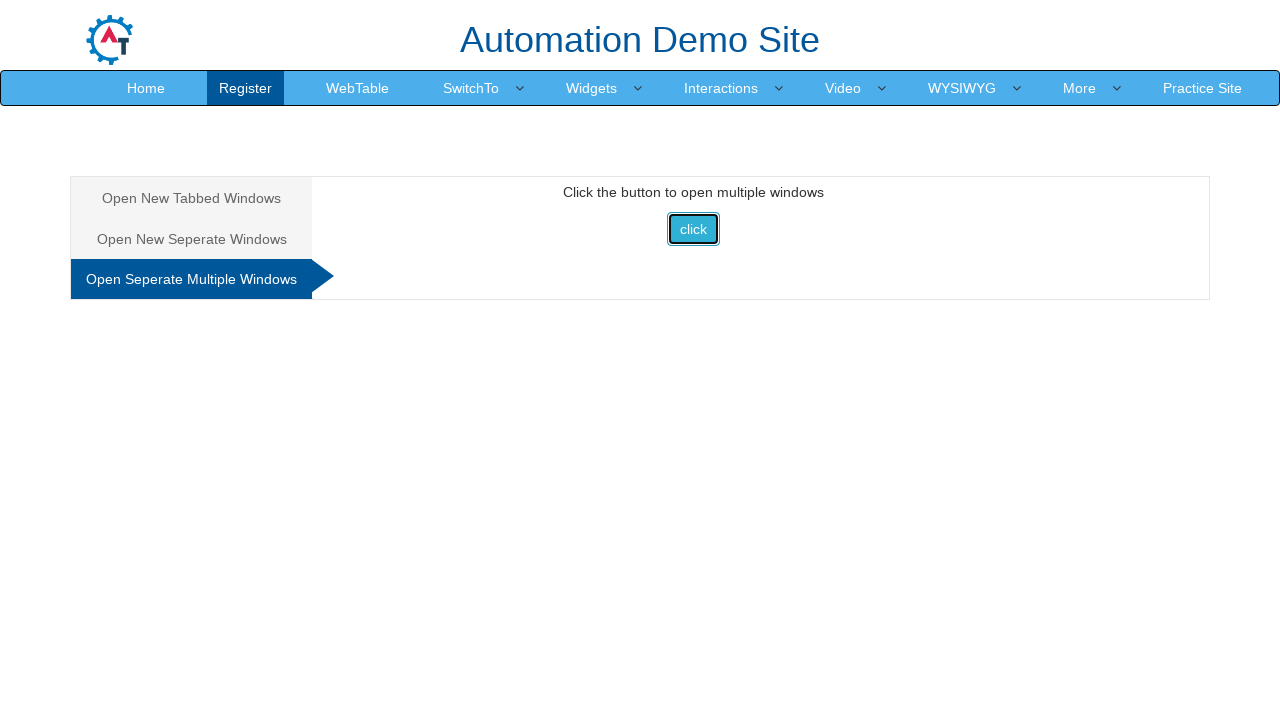

Clicked image element on child window at (809, 374) on #enterimg
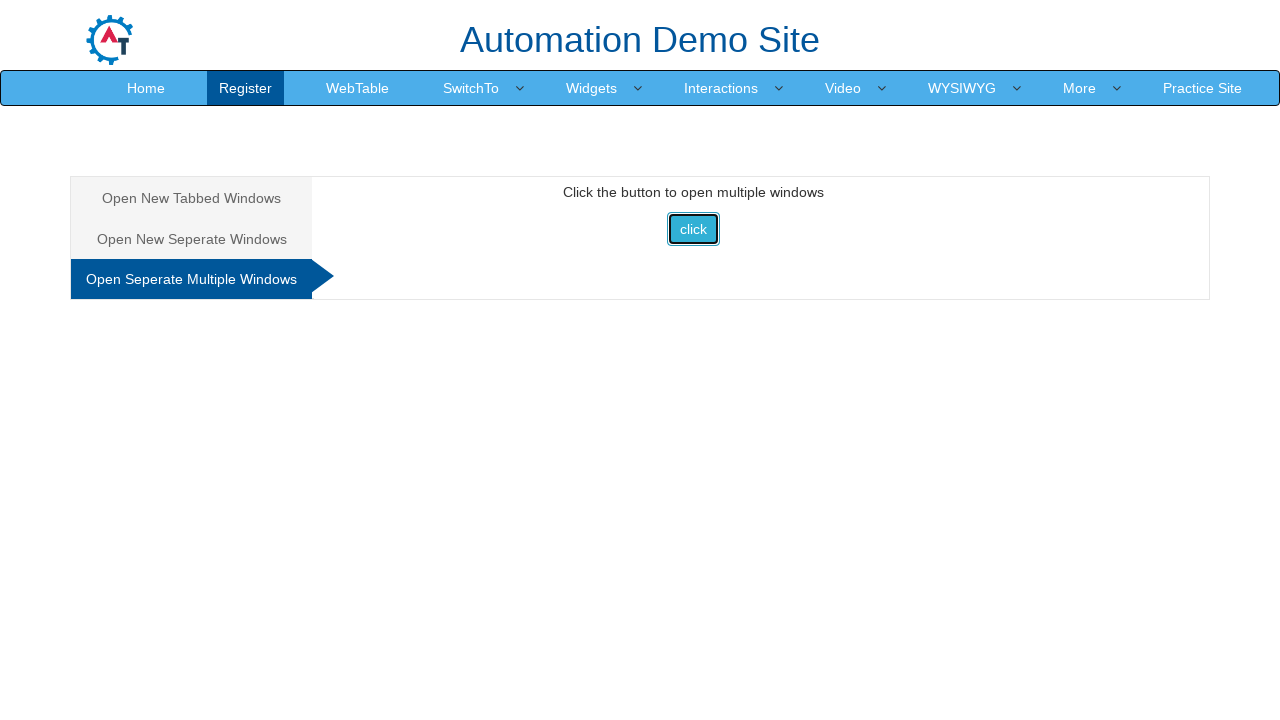

Waited after clicking image
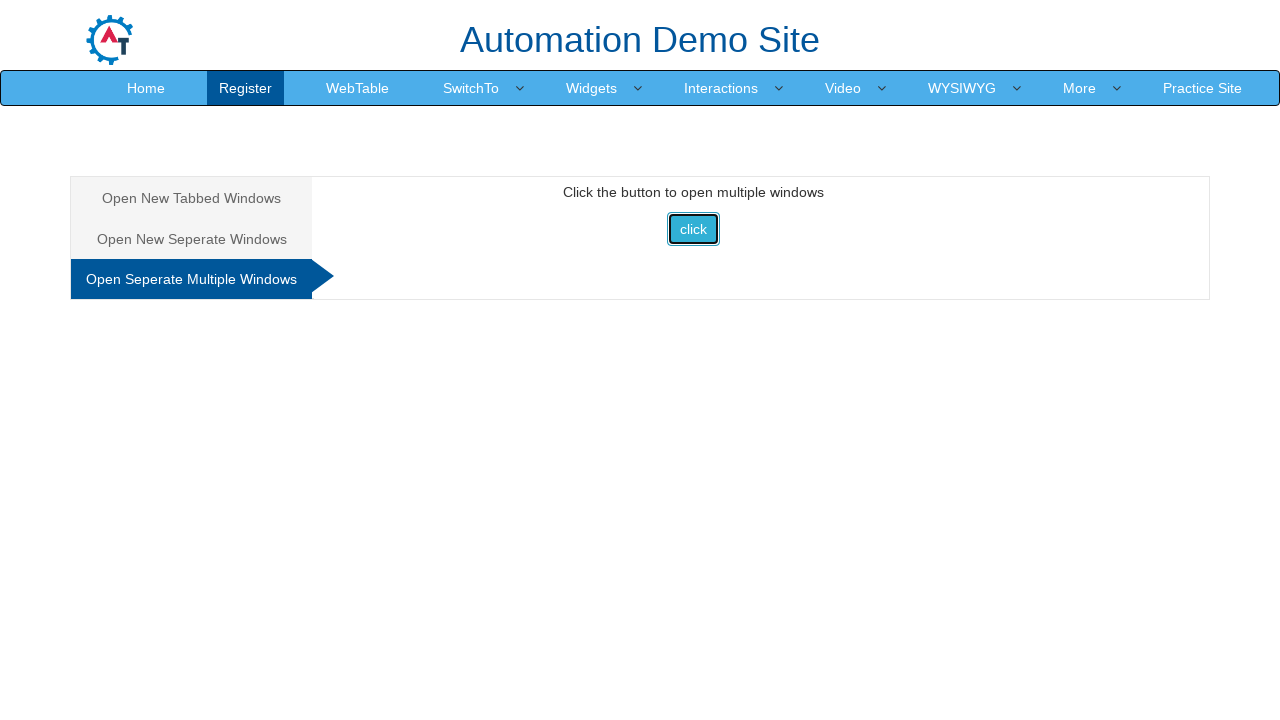

Closed child window
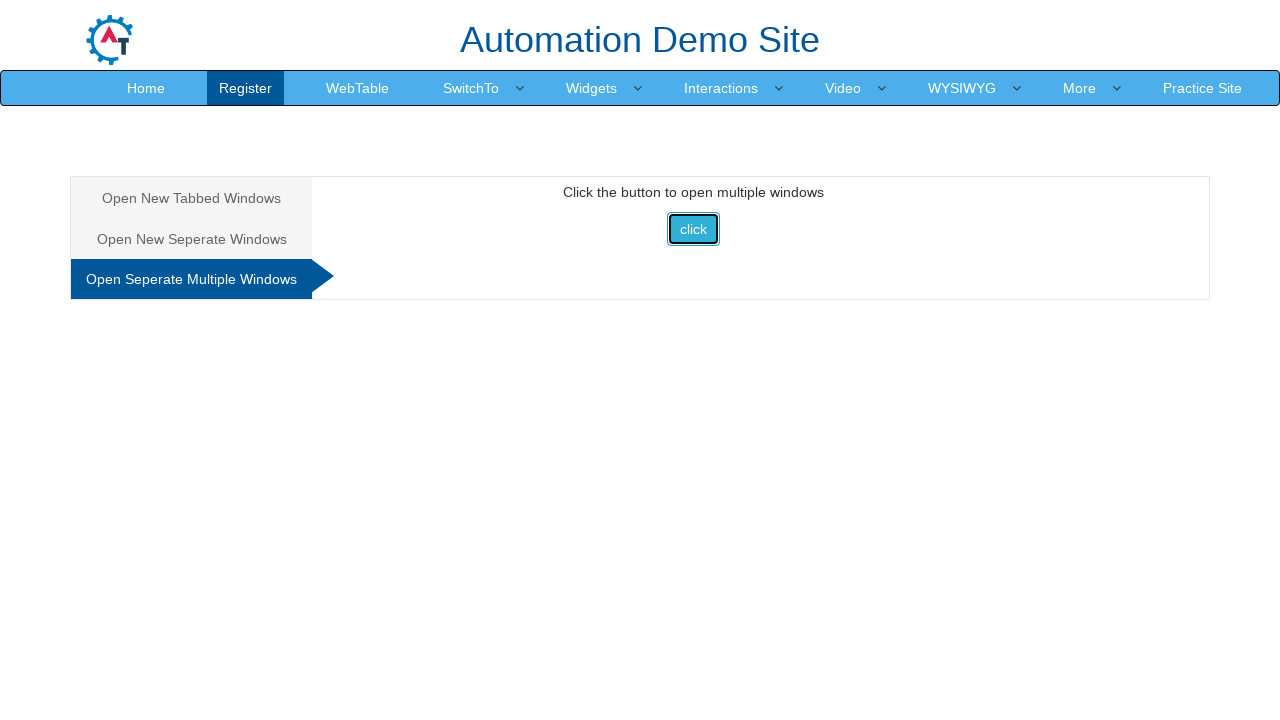

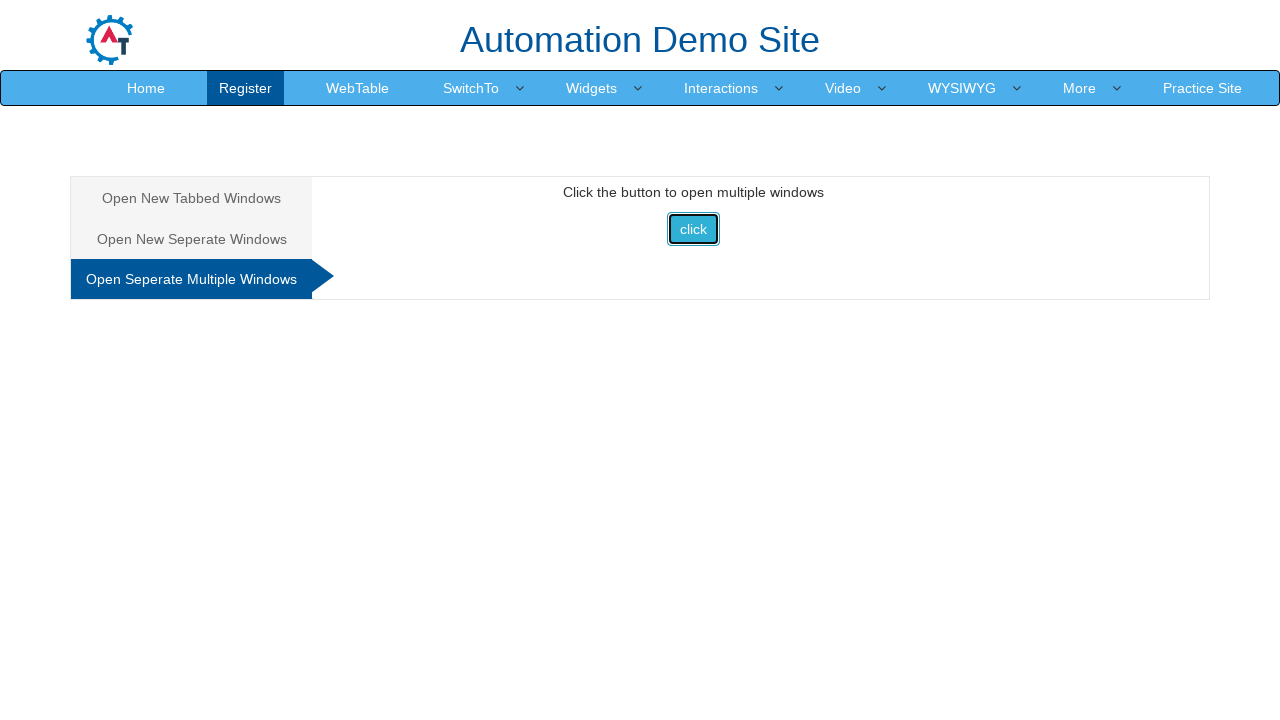